Tests the search functionality on Google Developers website by entering a search query and verifying that 10 results are displayed

Starting URL: https://developers.google.com/web/

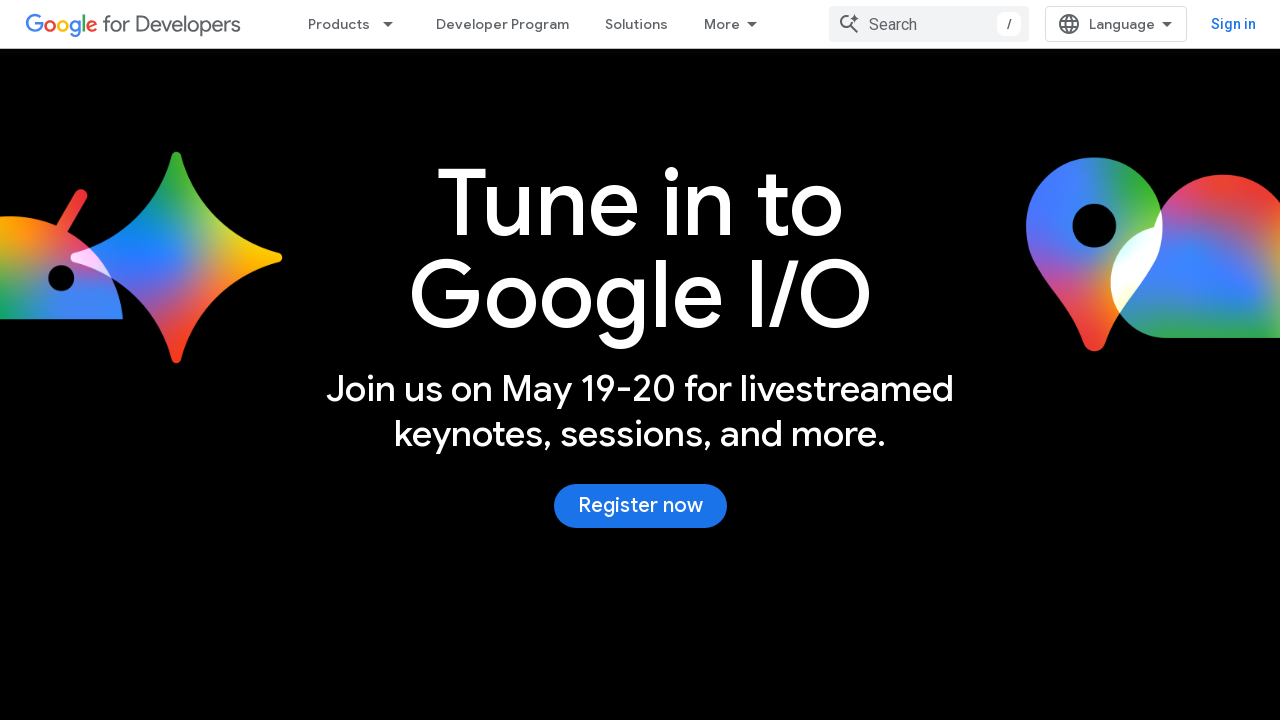

Waited for search field to become visible
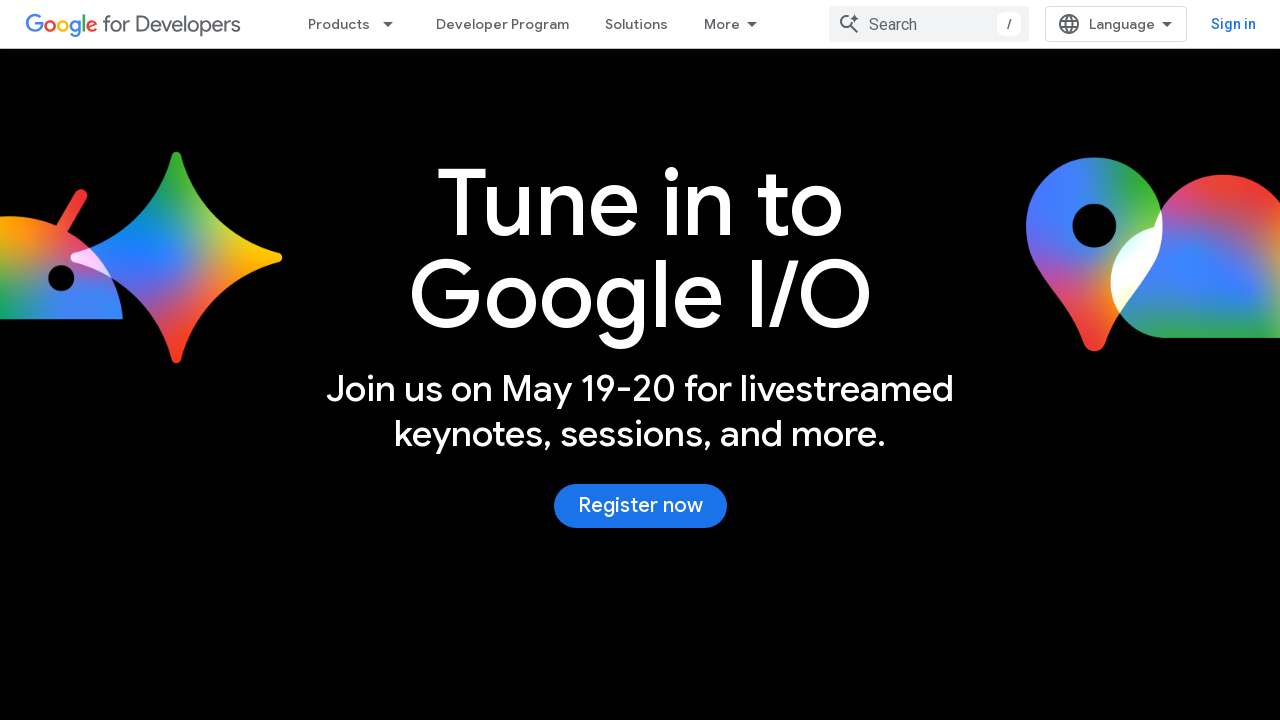

Waited 5 seconds for search field to be interactable
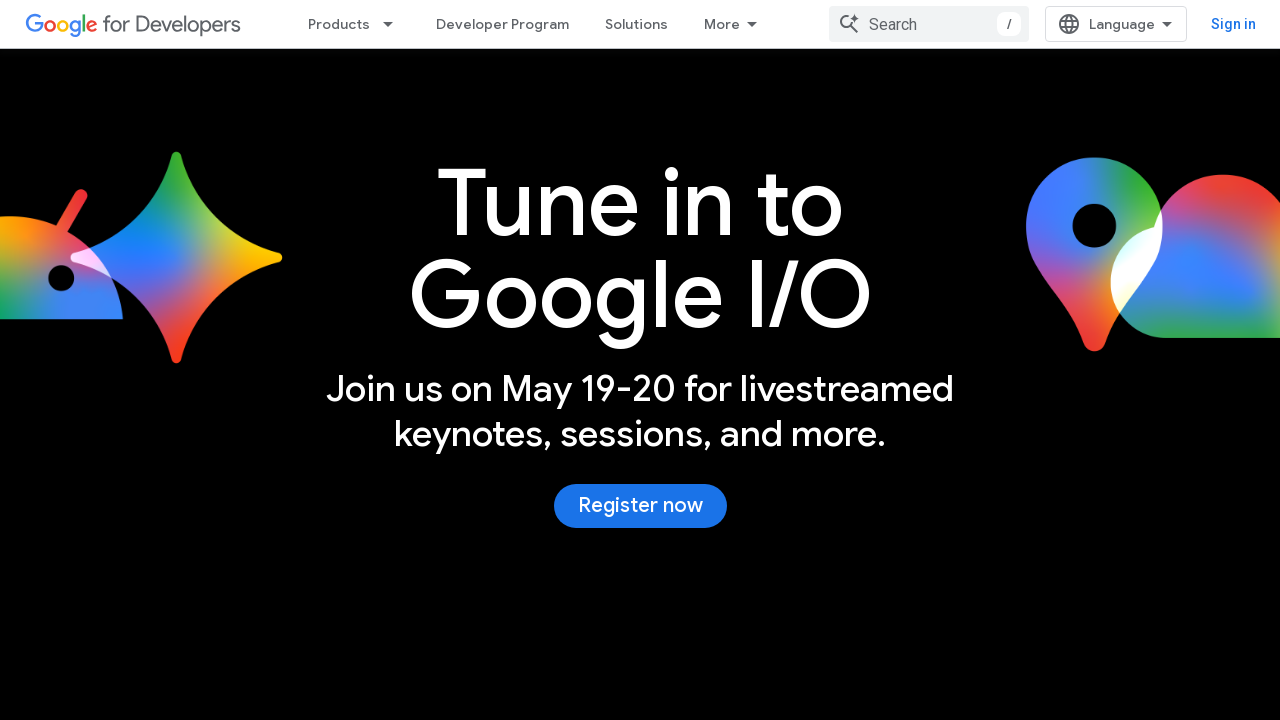

Entered 'something' into the search field on .devsite-search-field
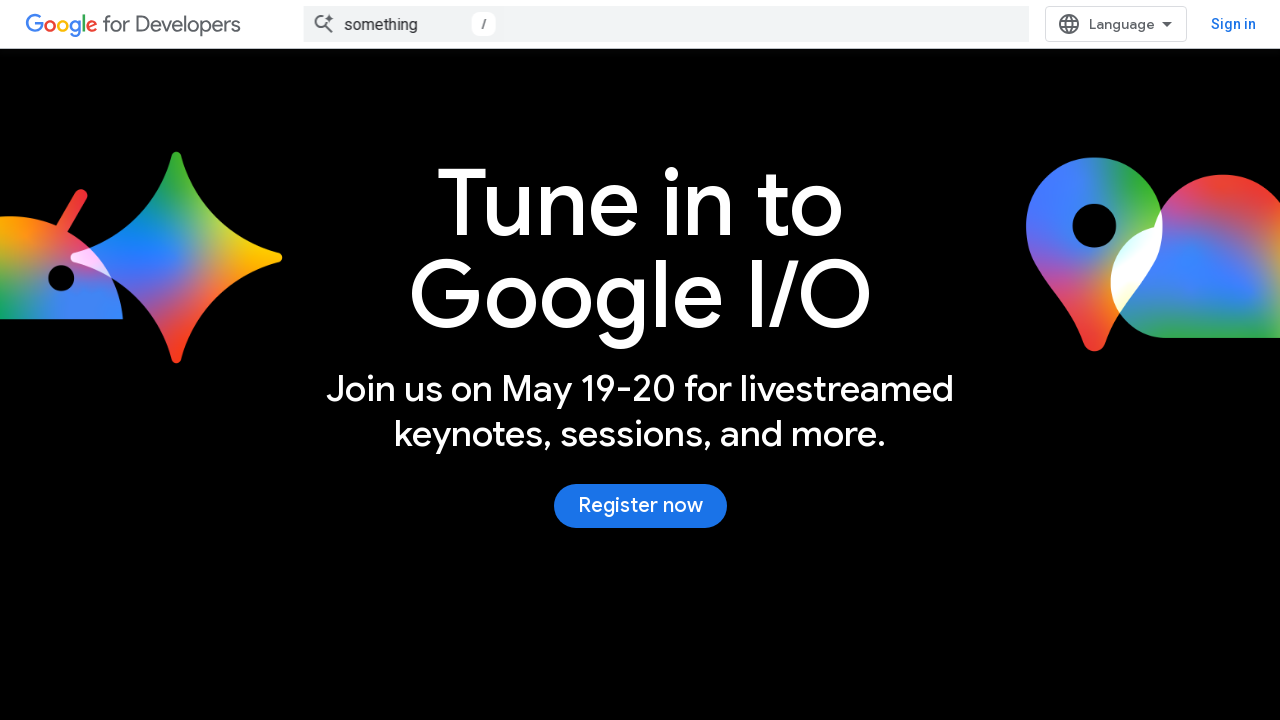

Pressed Enter to submit search query on .devsite-search-field
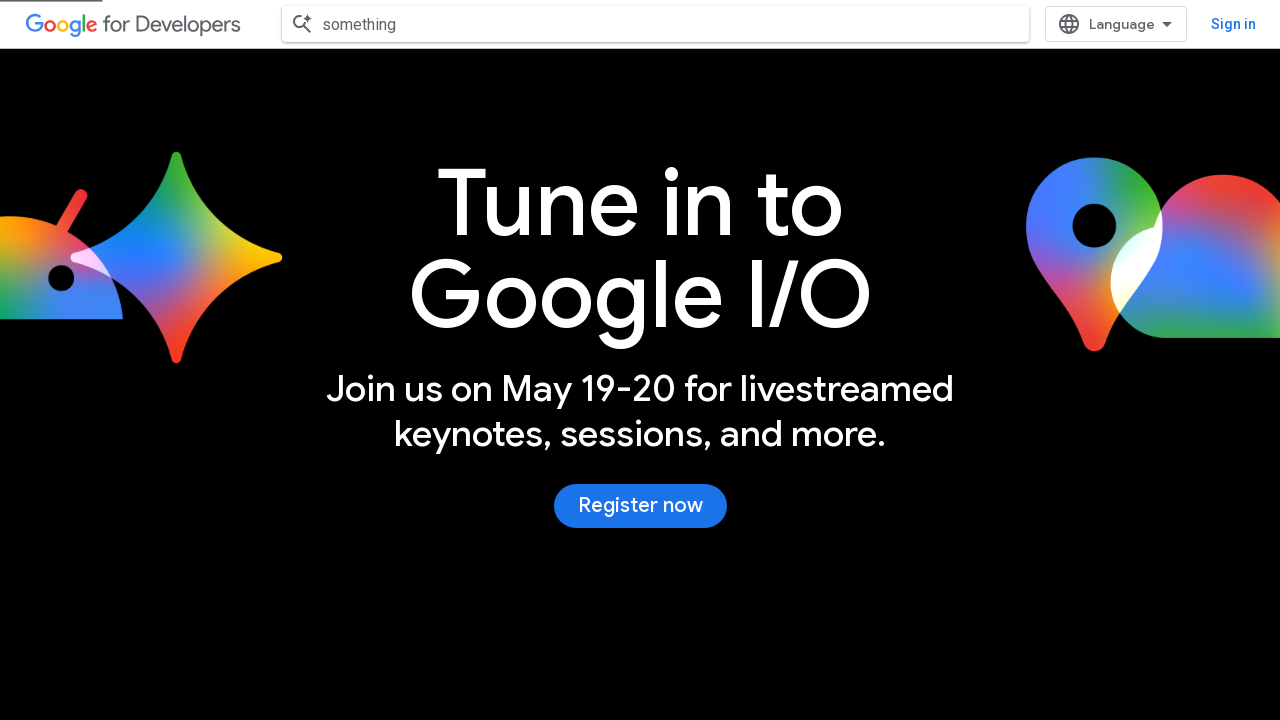

Search results loaded and are visible
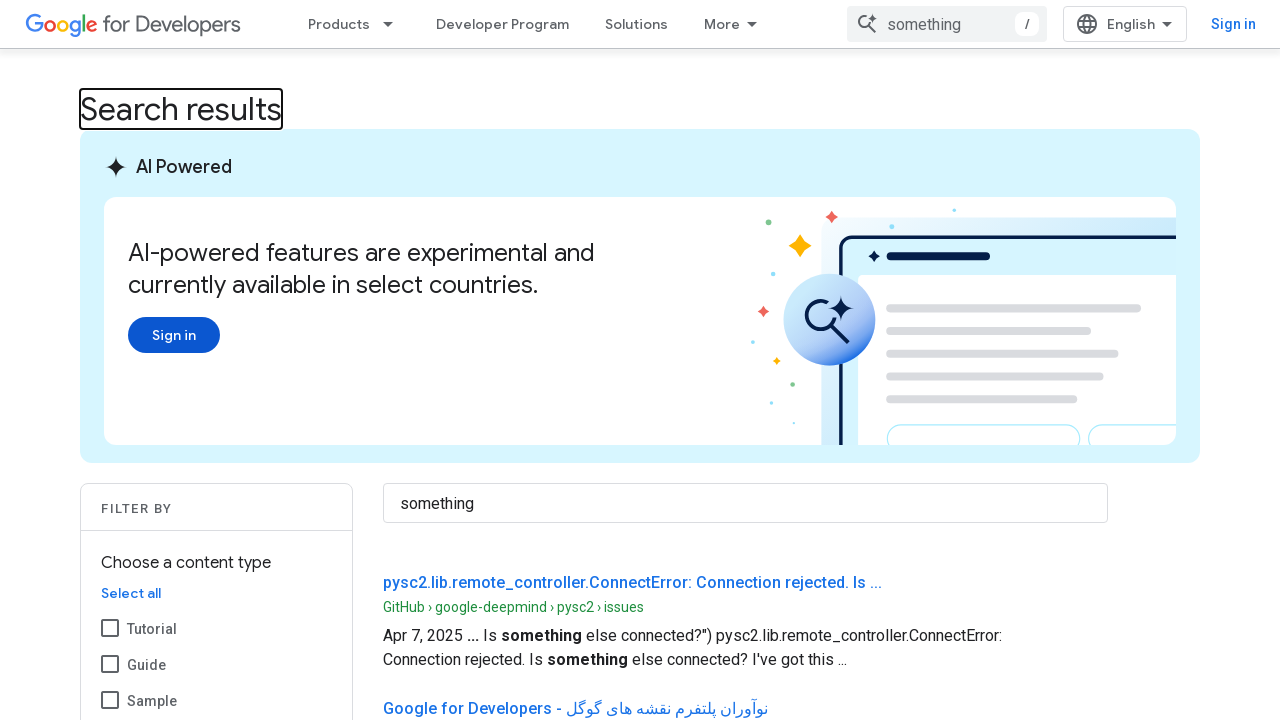

Retrieved search results - found 10 result(s)
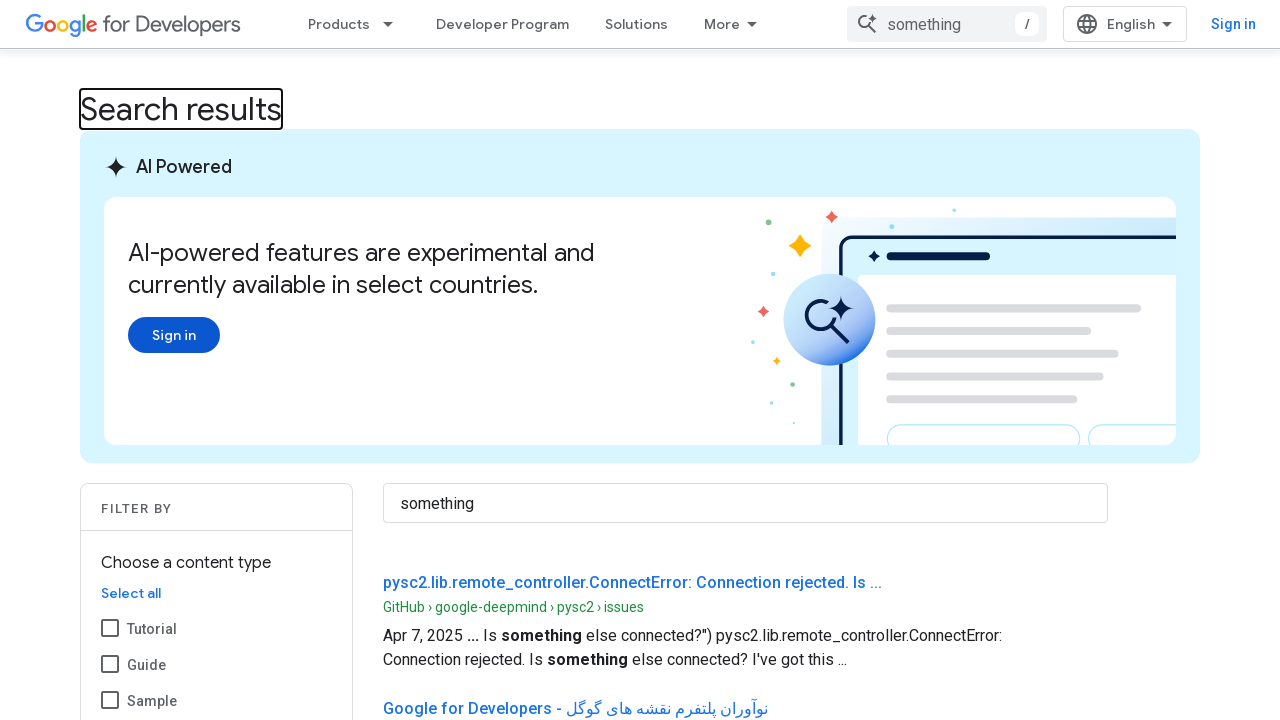

Verified that exactly 10 search results are displayed
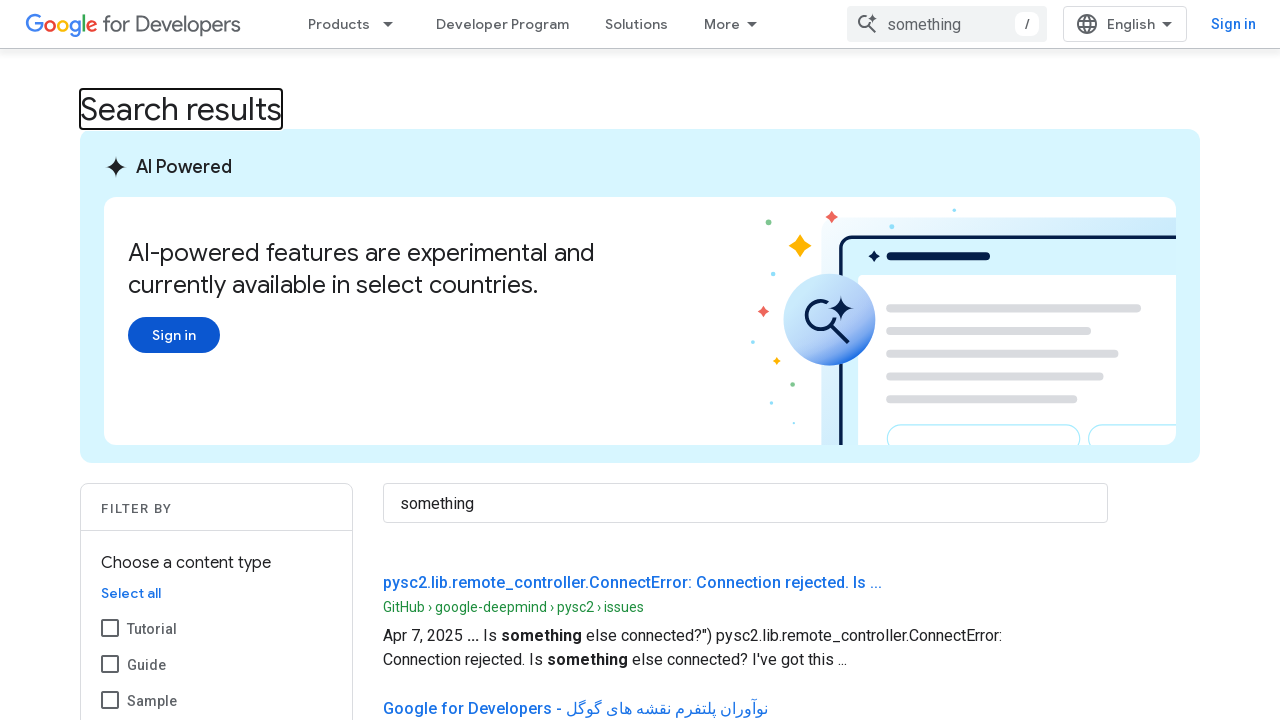

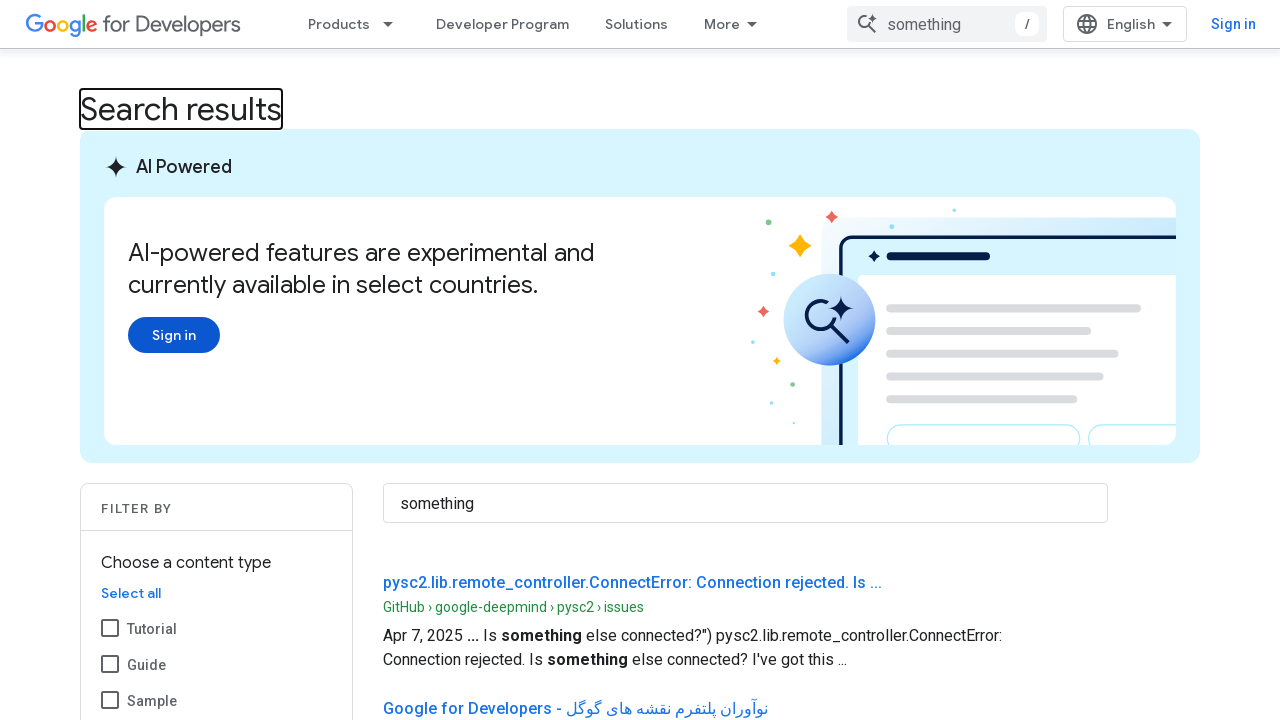